Navigates through multiple pages: a GitHub repository, ChatGPT, and GitHub homepage

Starting URL: https://github.com/mohangandhi774/indhu/tree/master/playwright

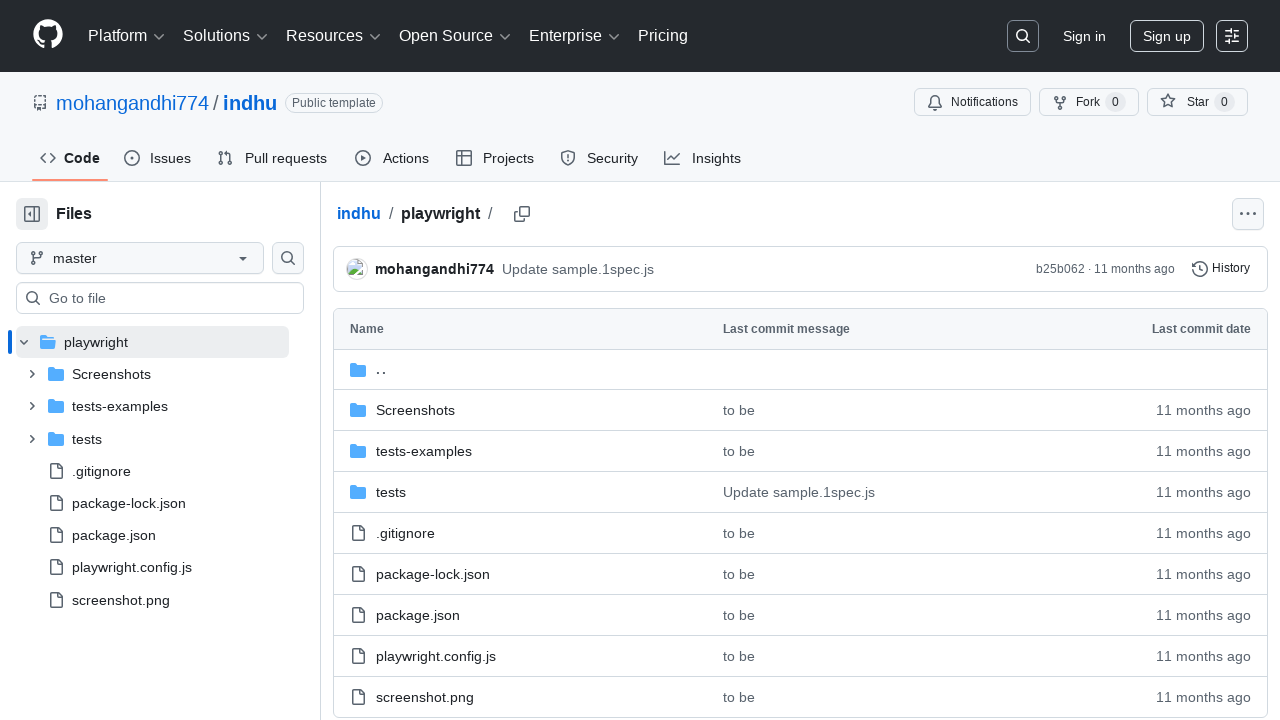

Navigated to GitHub repository at https://github.com/mohangandhi774/indhu/tree/master/playwright
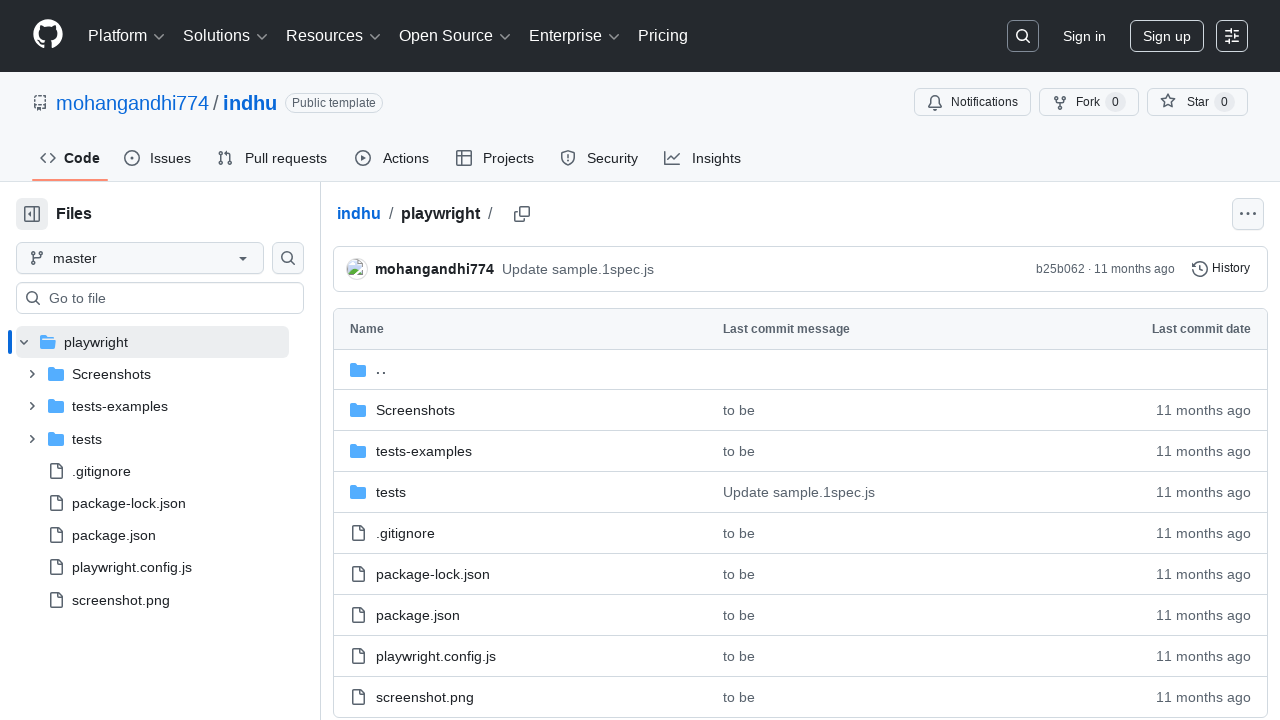

Navigated to ChatGPT at https://chatgpt.com/
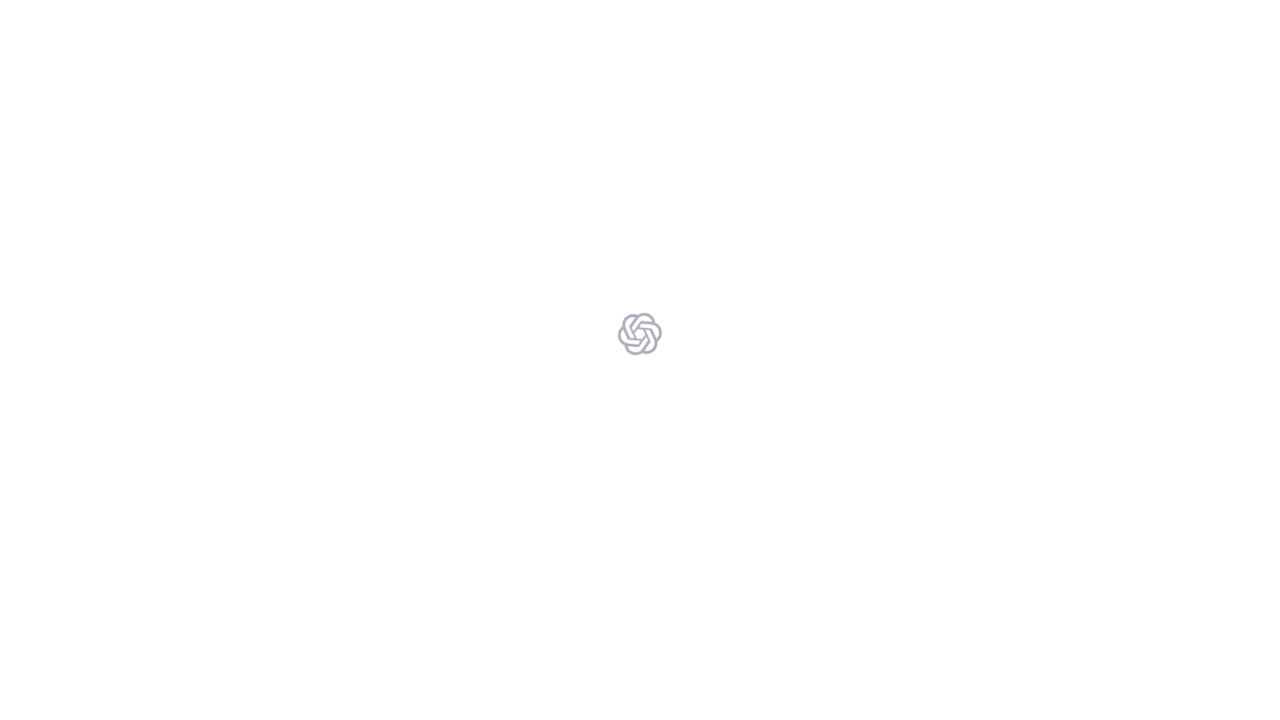

Navigated to GitHub homepage at https://github.com/
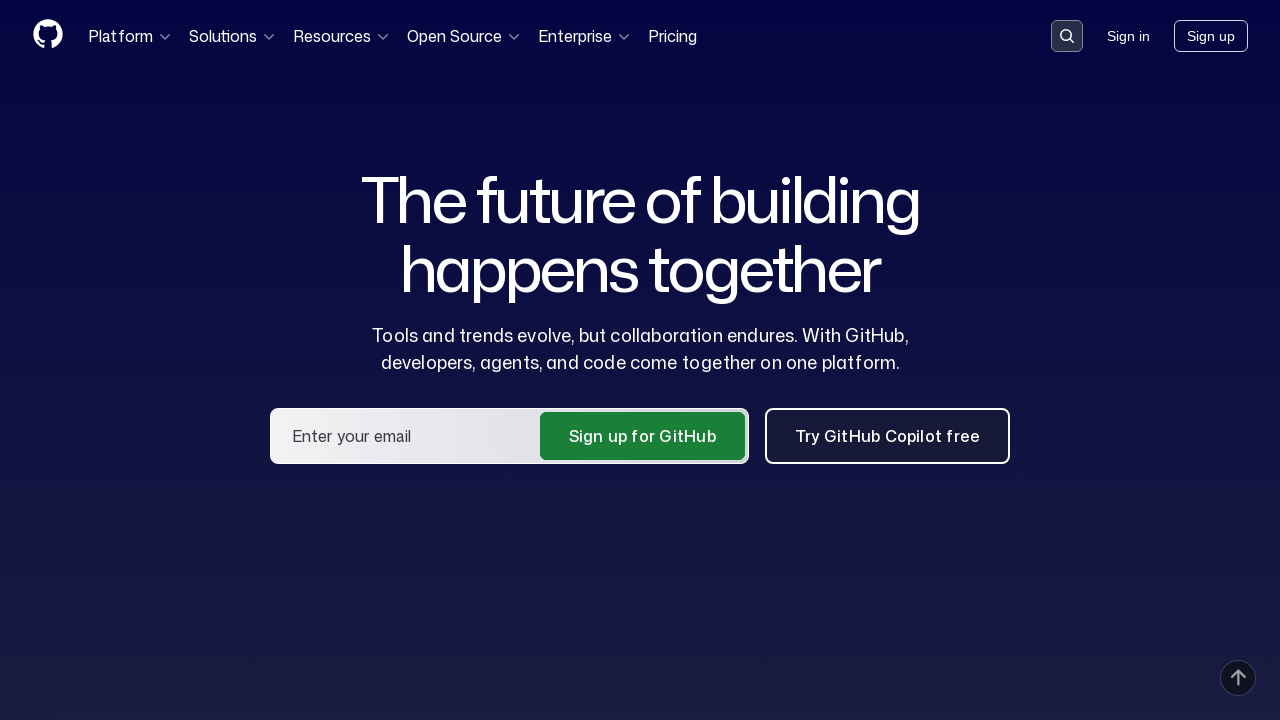

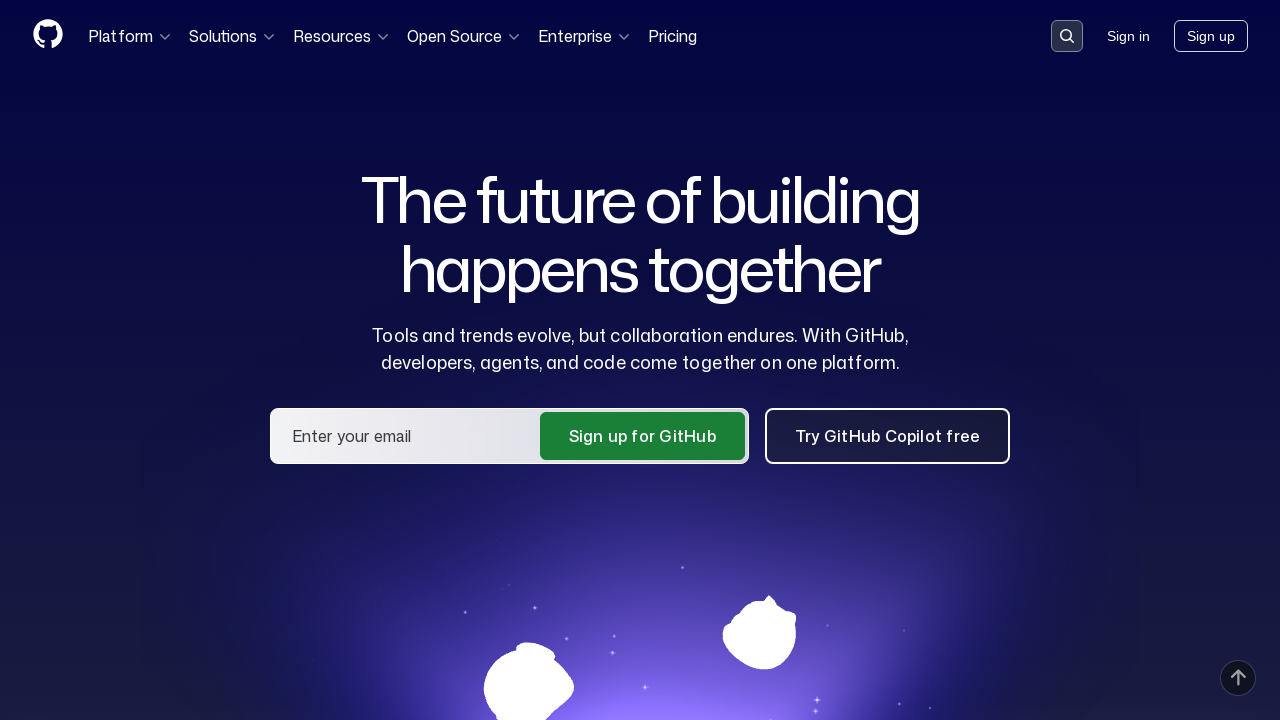